Tests JavaScript prompt dialog by triggering it, entering text, and accepting it

Starting URL: http://the-internet.herokuapp.com/javascript_alerts

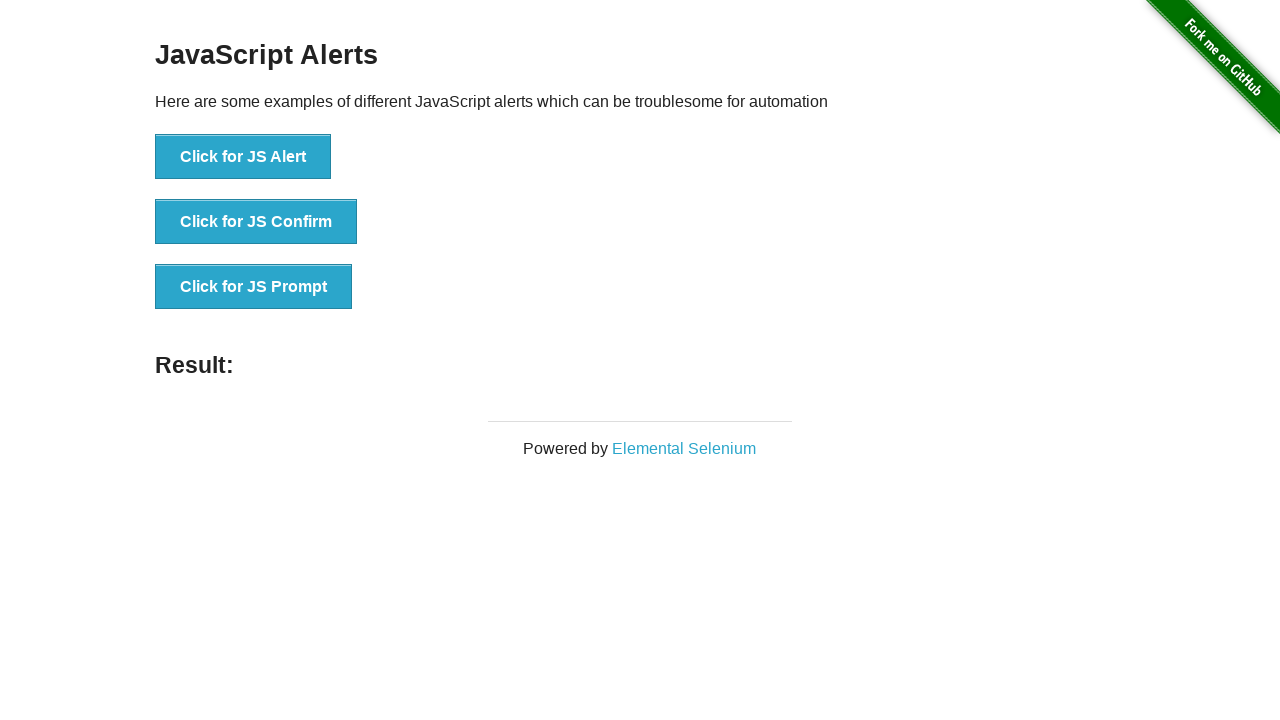

Clicked button to trigger JavaScript prompt dialog at (254, 287) on button[onclick='jsPrompt()']
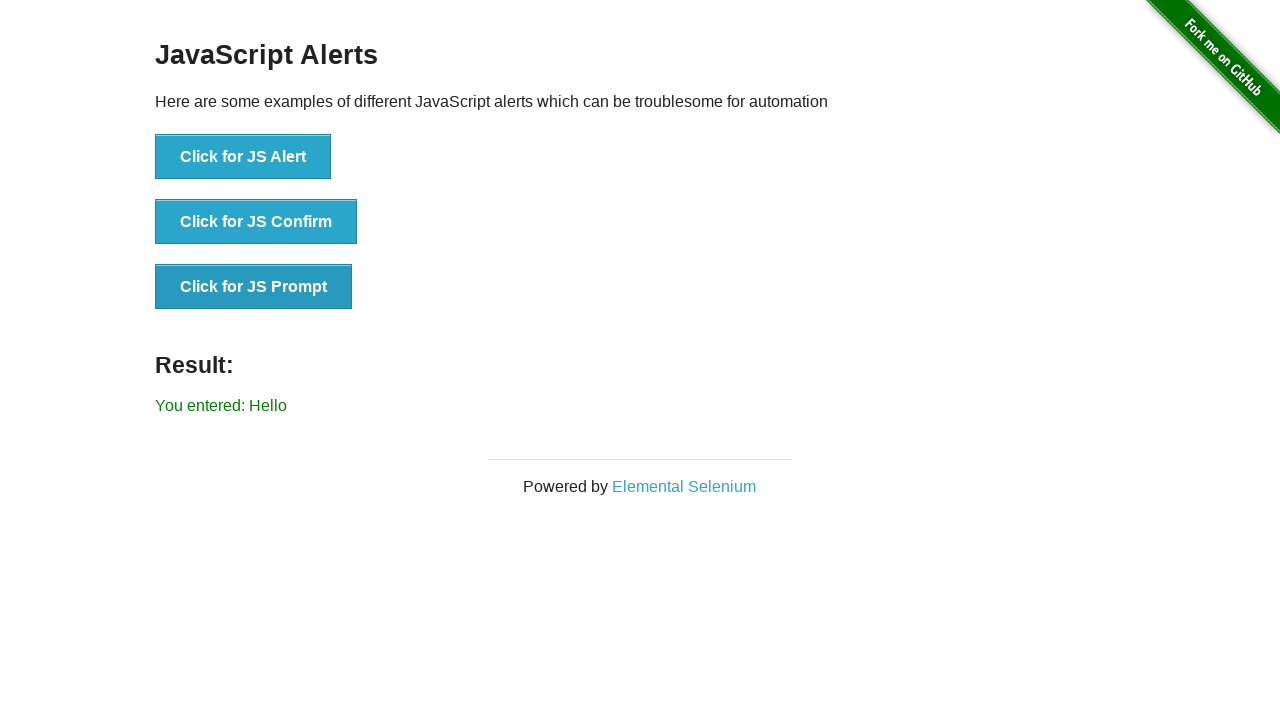

Prompt dialog accepted with text 'Hello' and result element loaded
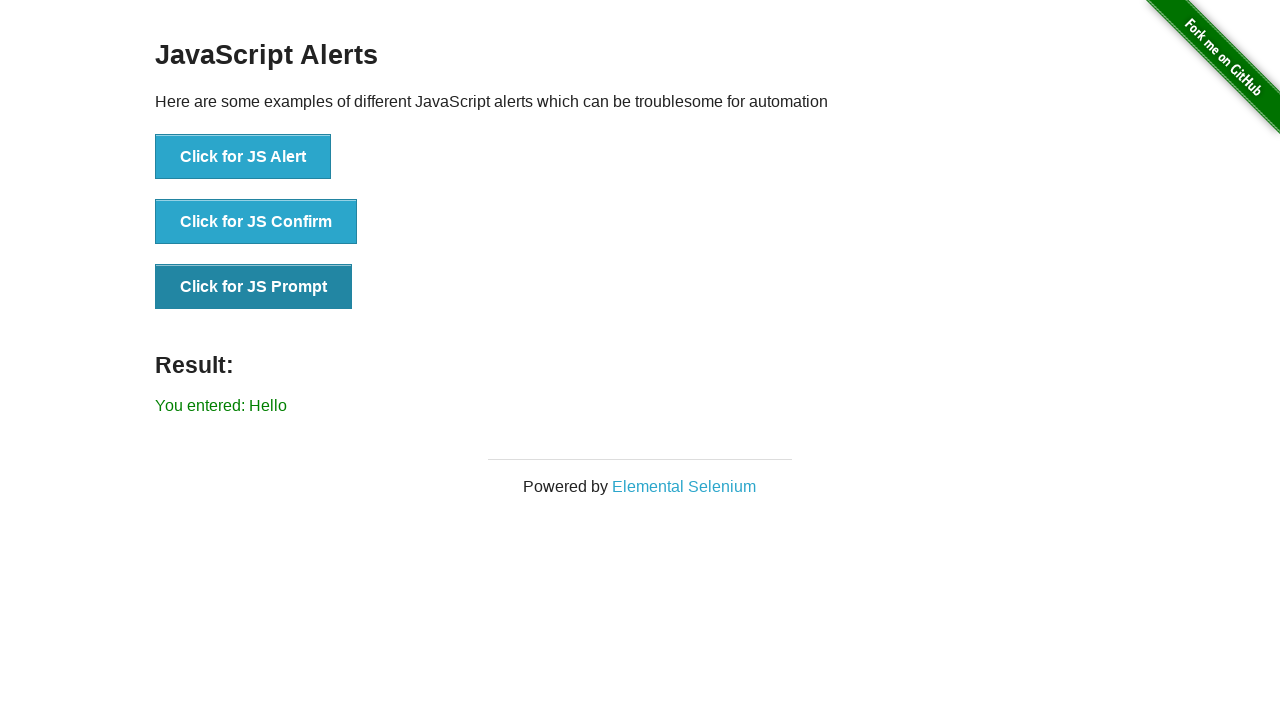

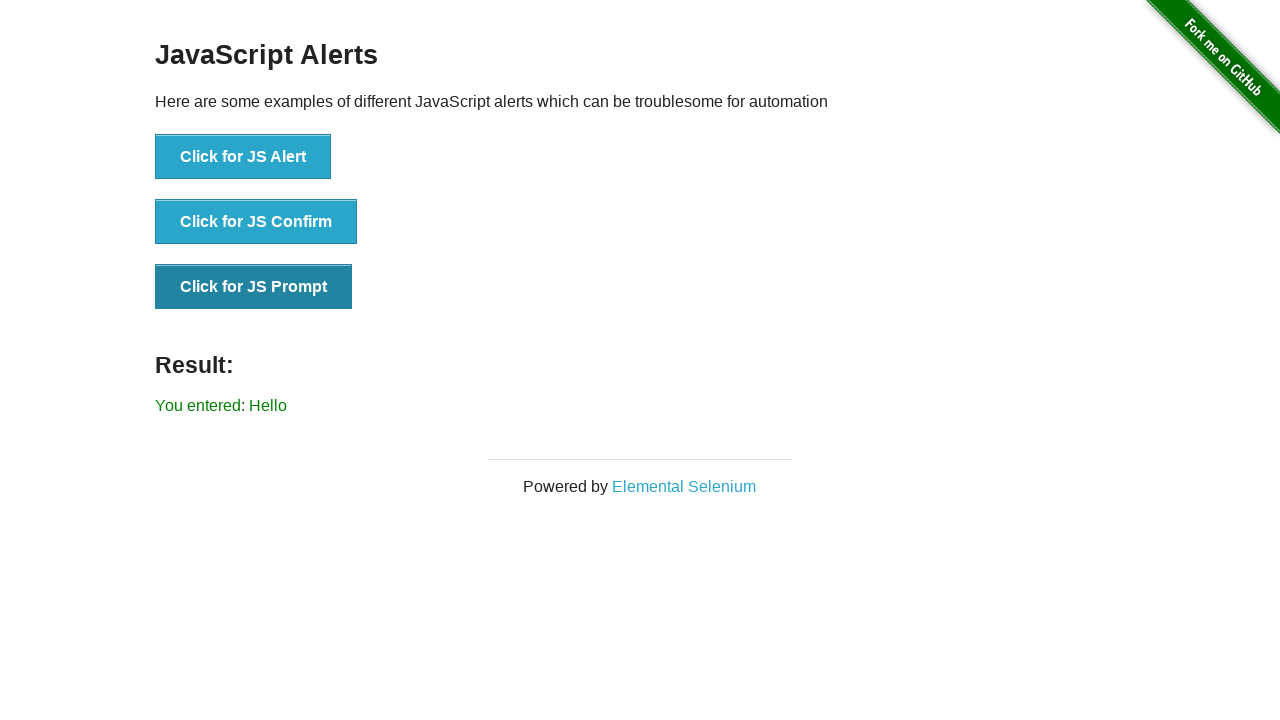